Tests character counting functionality by entering text and validating the displayed character count equals 55

Starting URL: https://wordcounter.net

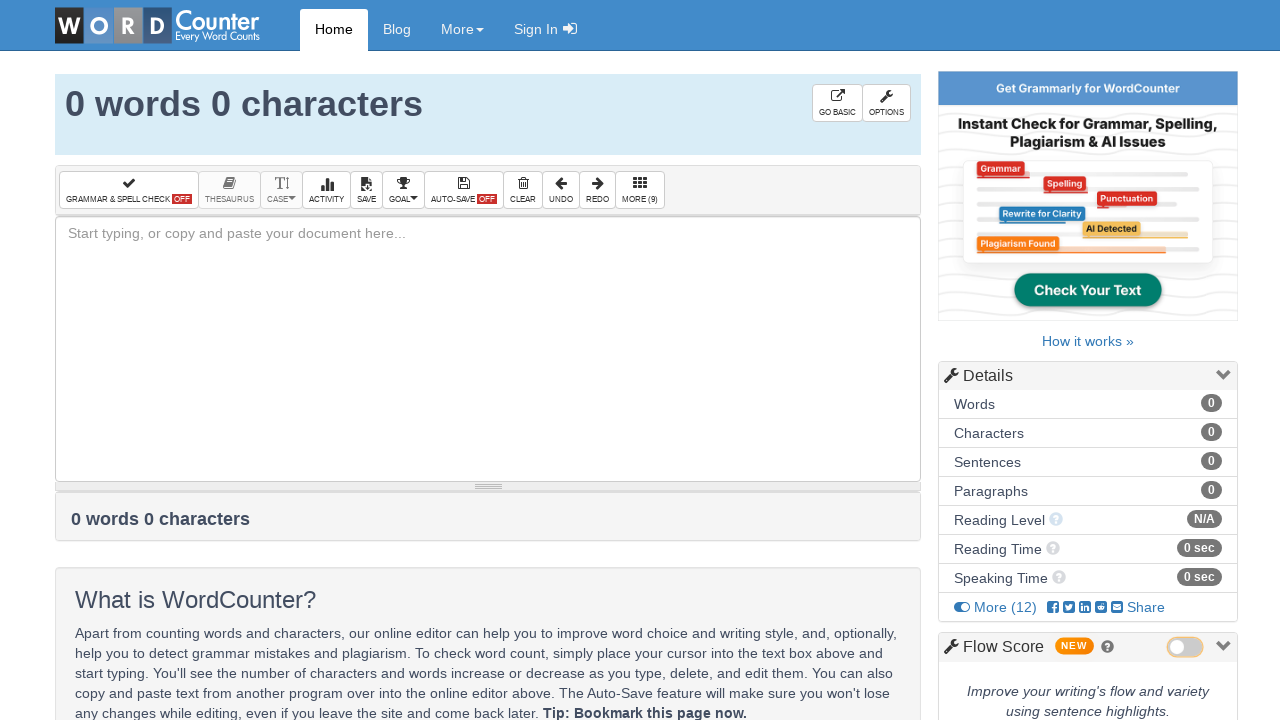

Filled text area with 55-character test string on #box
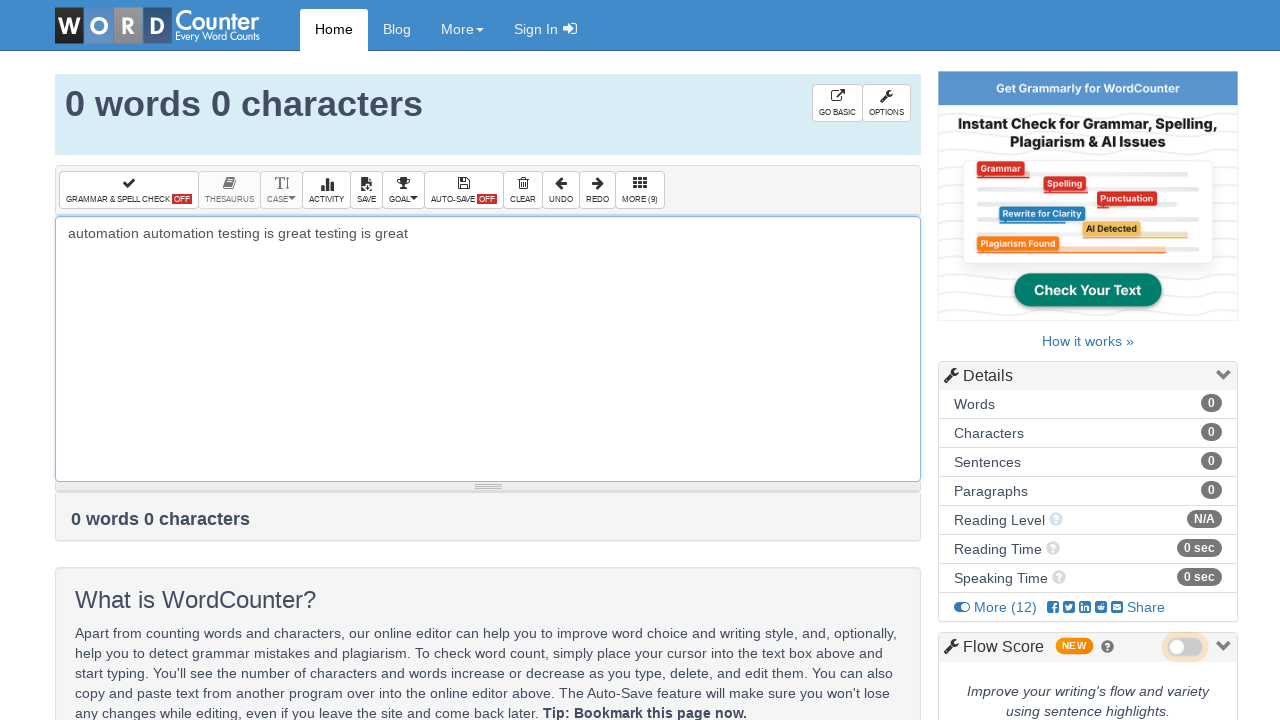

Waited 1000ms for character count to update
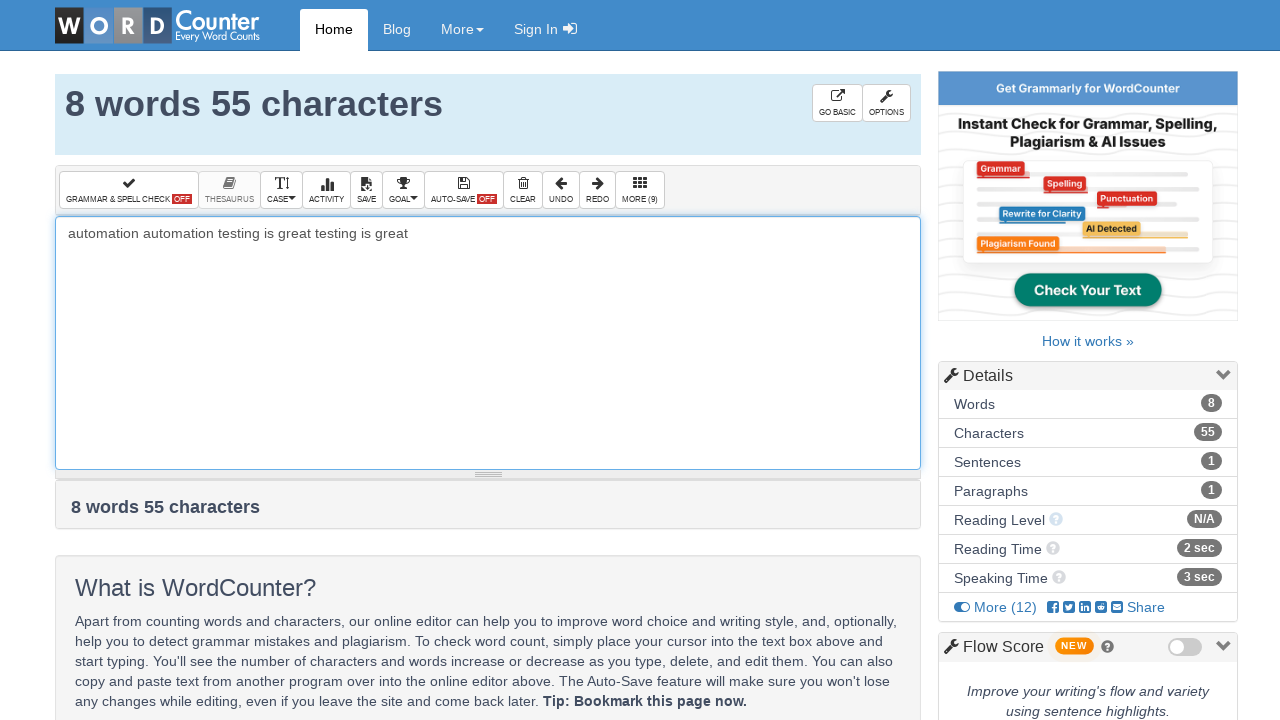

Retrieved character count from display
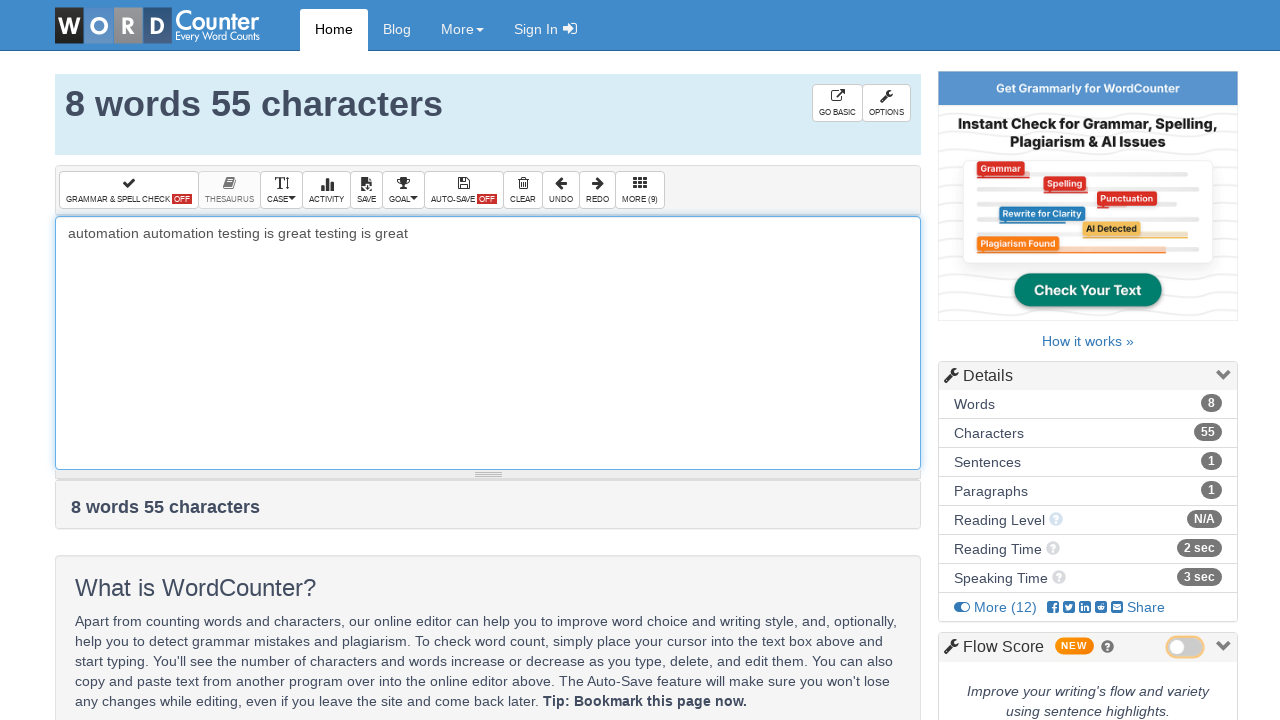

Validated character count equals 55
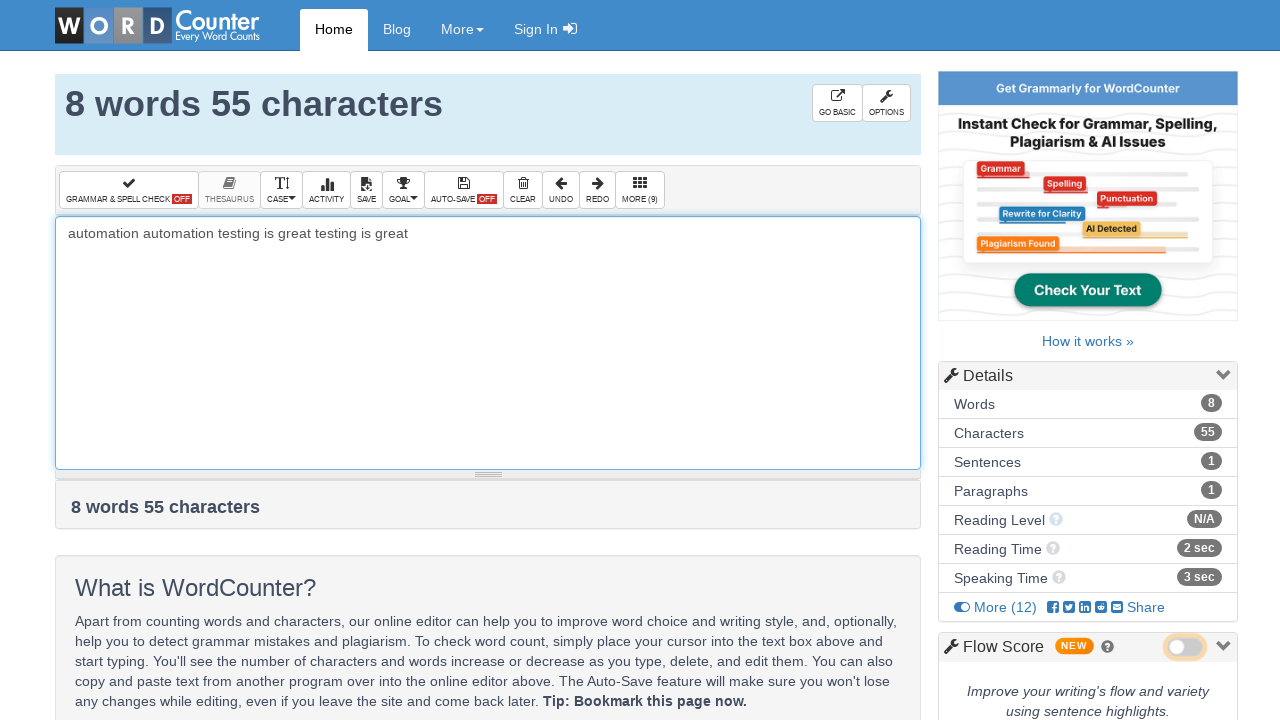

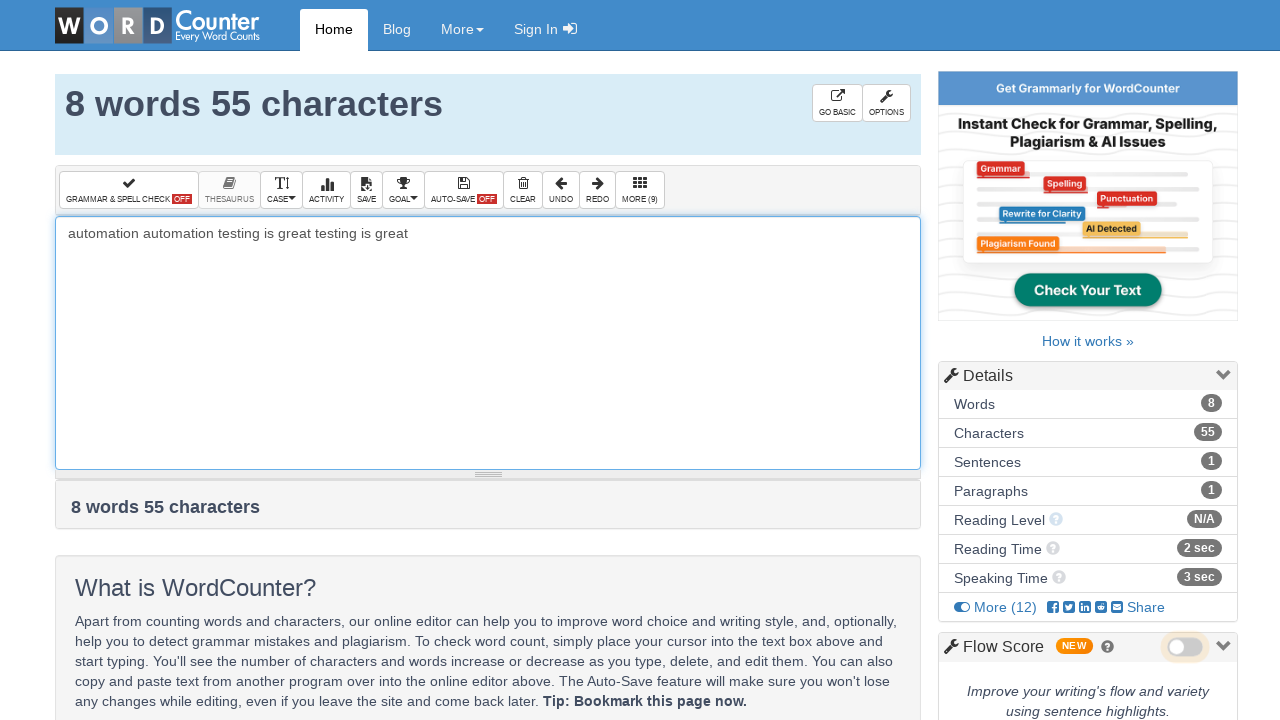